Navigates to the Ant Design carousel component documentation page and waits for it to load.

Starting URL: https://ant.design/components/carousel-cn

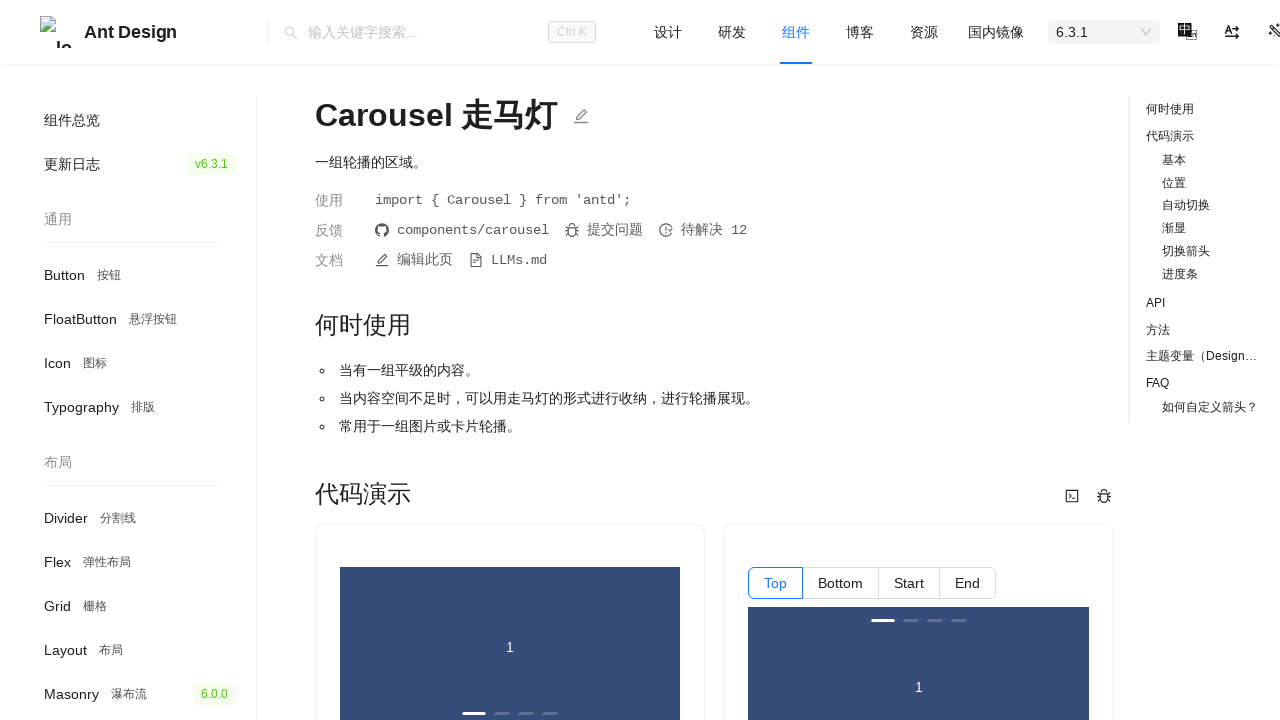

Set viewport size to 1400x1080
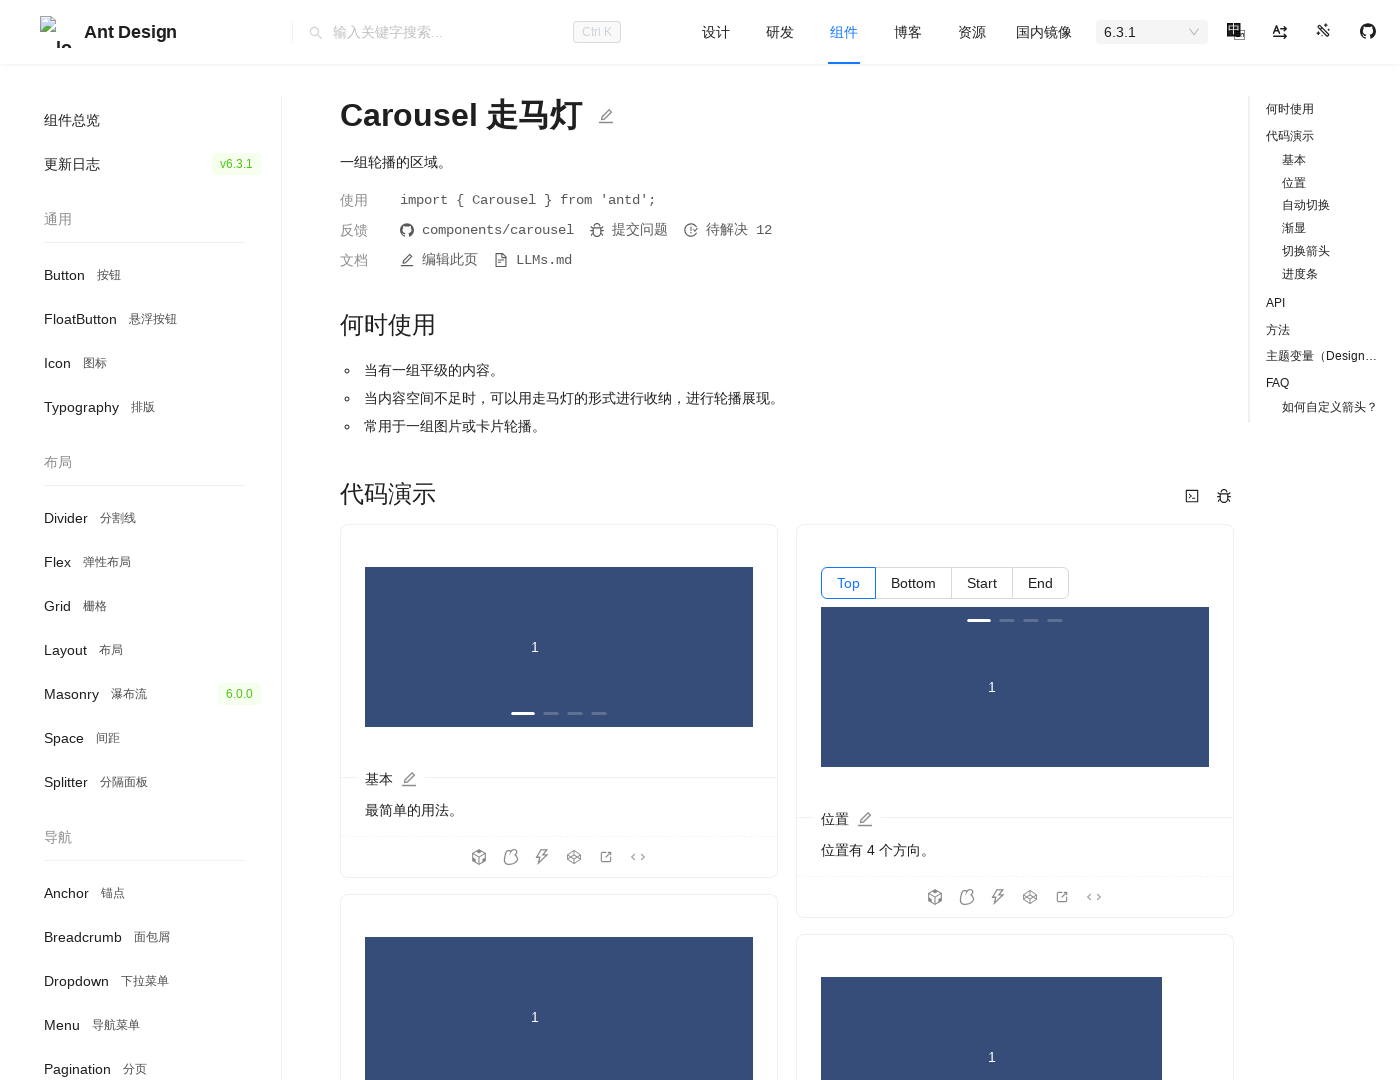

Ant Design carousel documentation page fully loaded
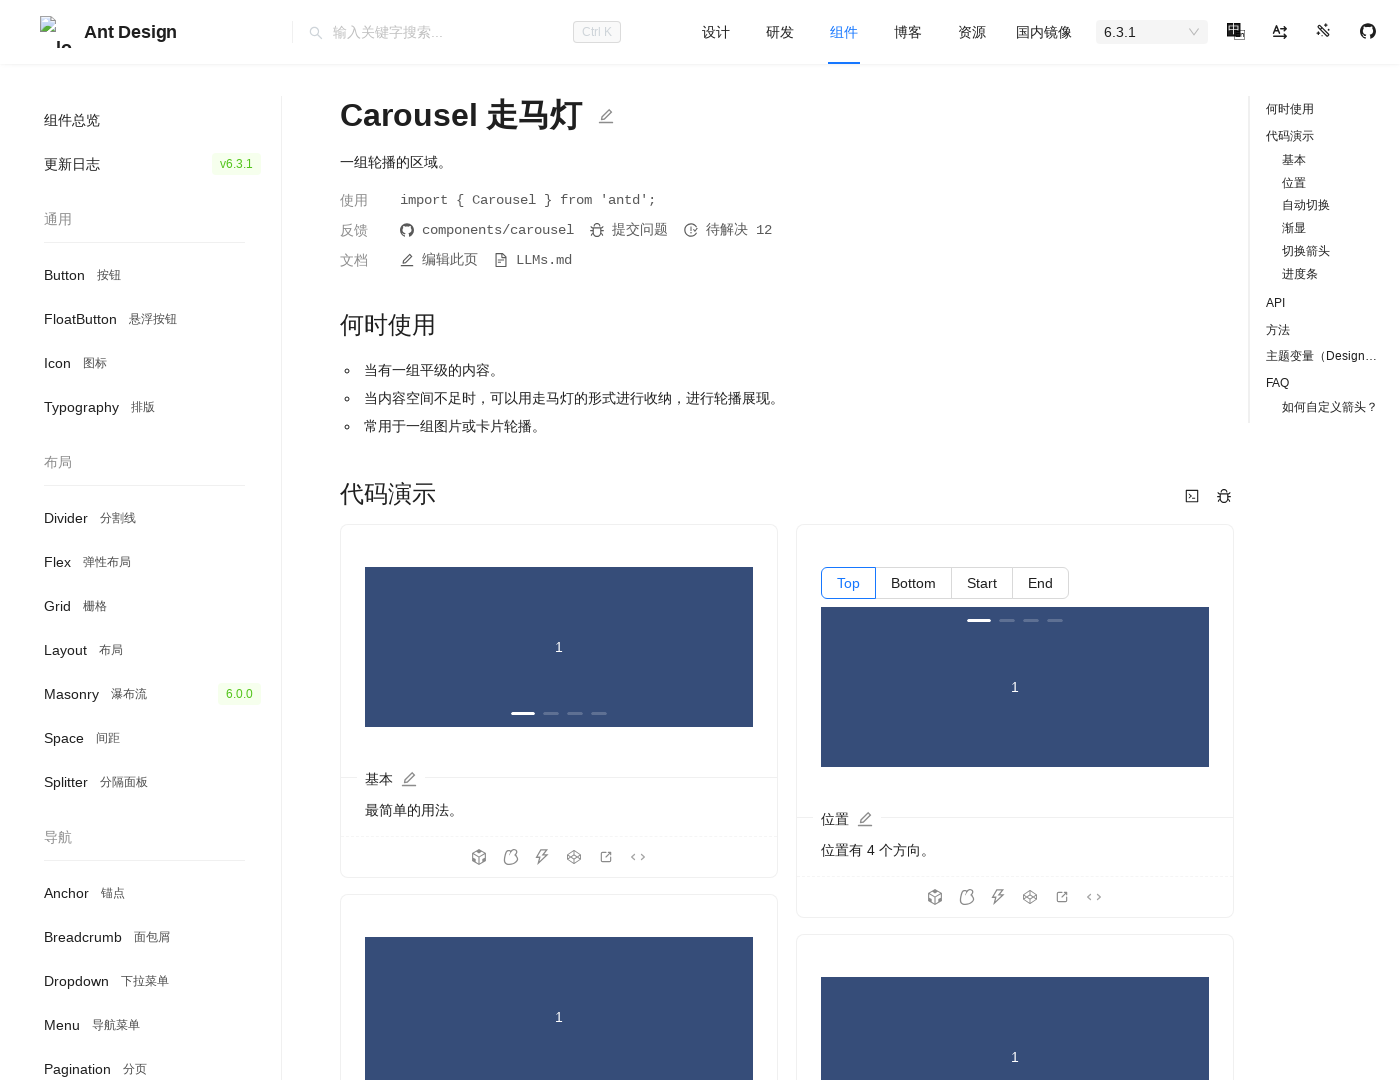

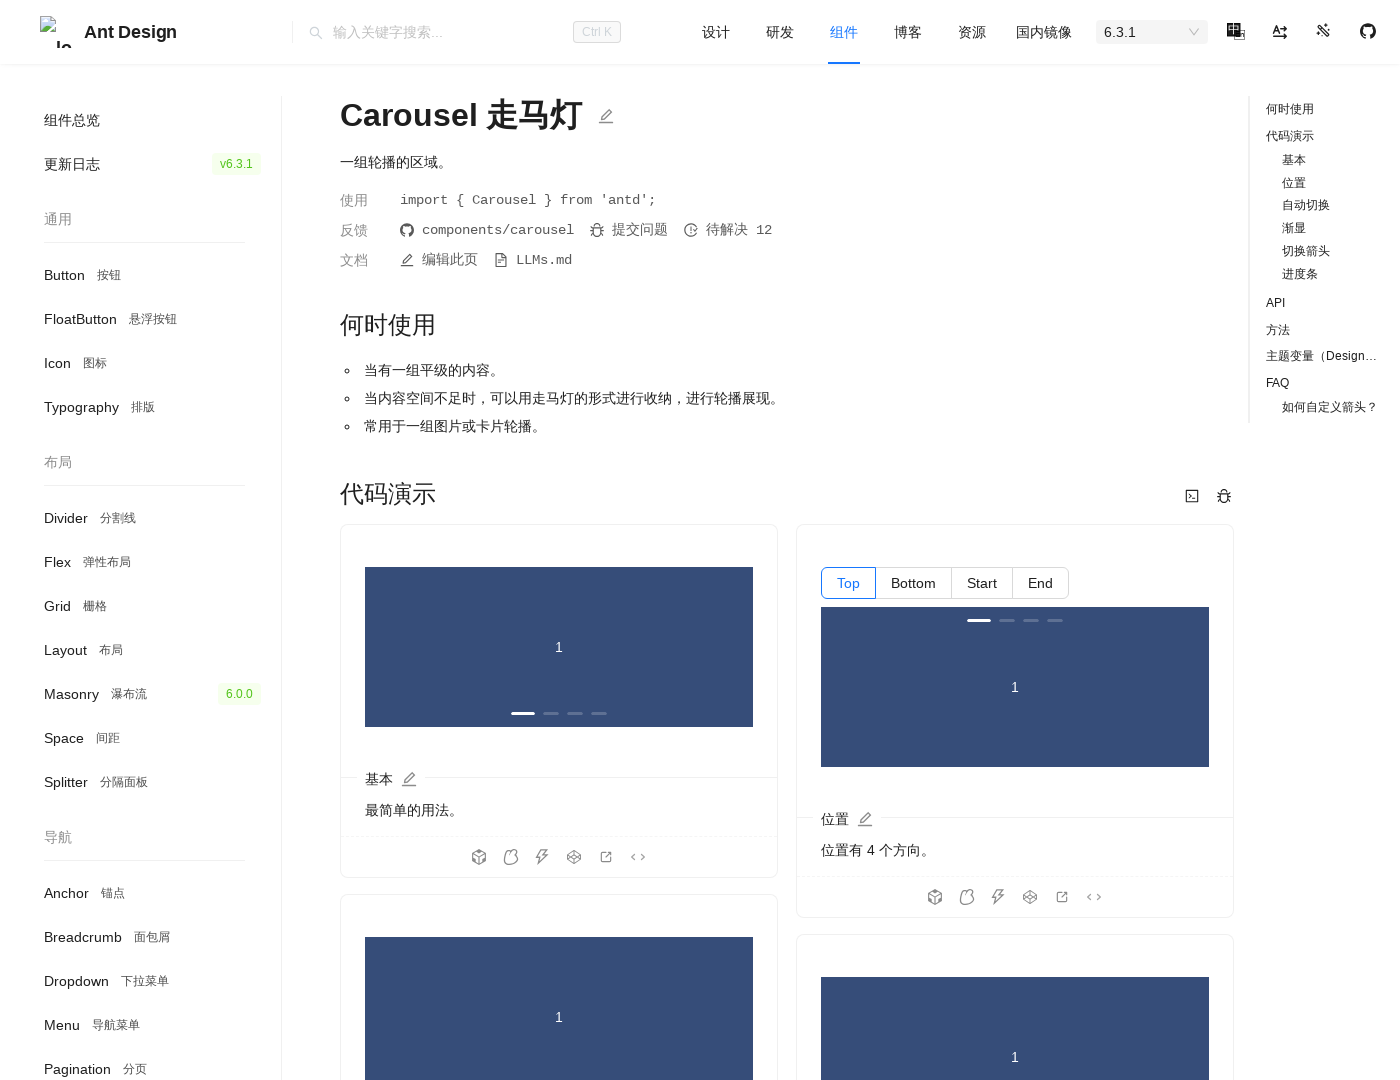